Tests filling textbox elements on a demo form page by entering values into single-line and multi-line text inputs including name, email, current address, and permanent address fields.

Starting URL: https://demoqa.com/text-box

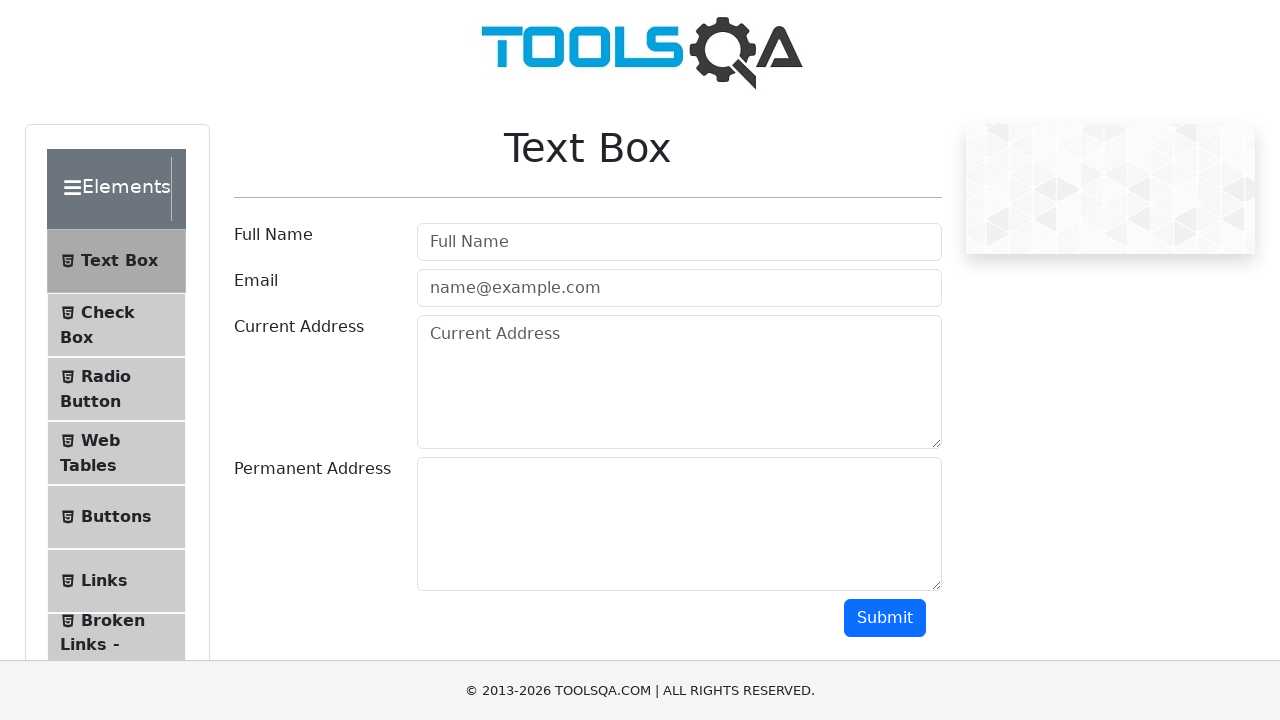

Filled userName textbox with 'Your Name' on #userName
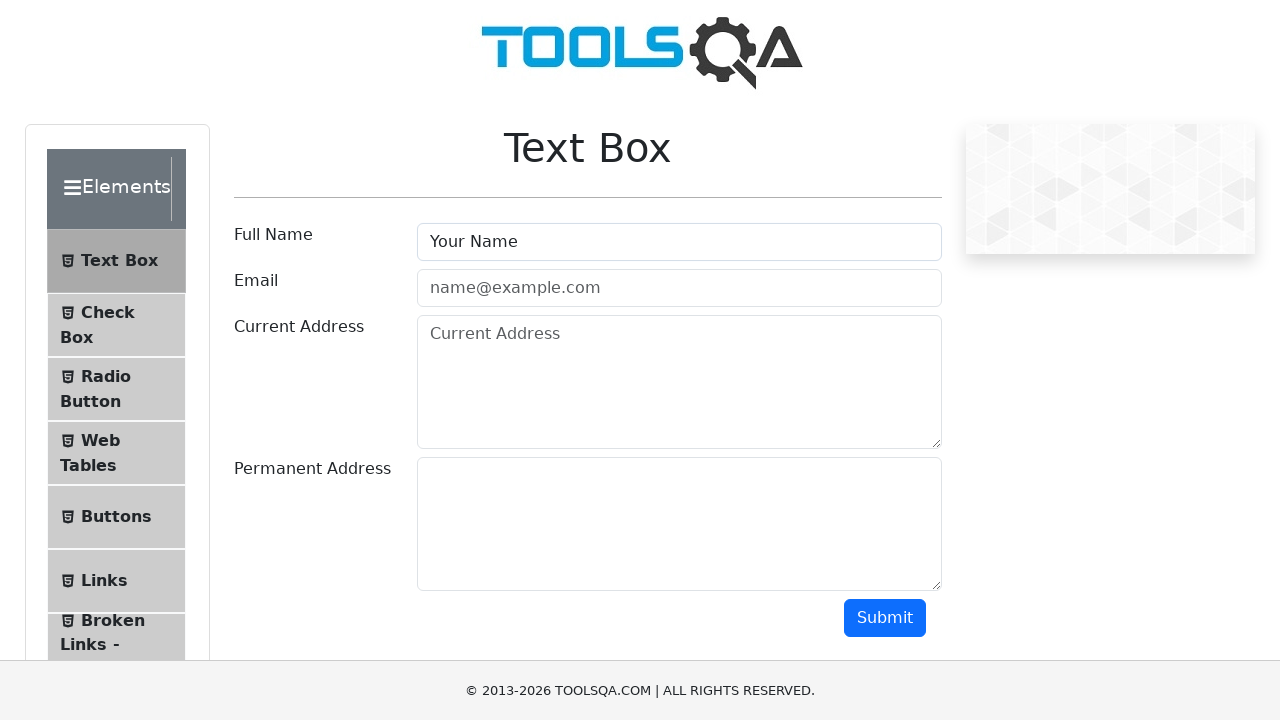

Filled userEmail textbox with 'your.name@yourdomain.com' on #userEmail
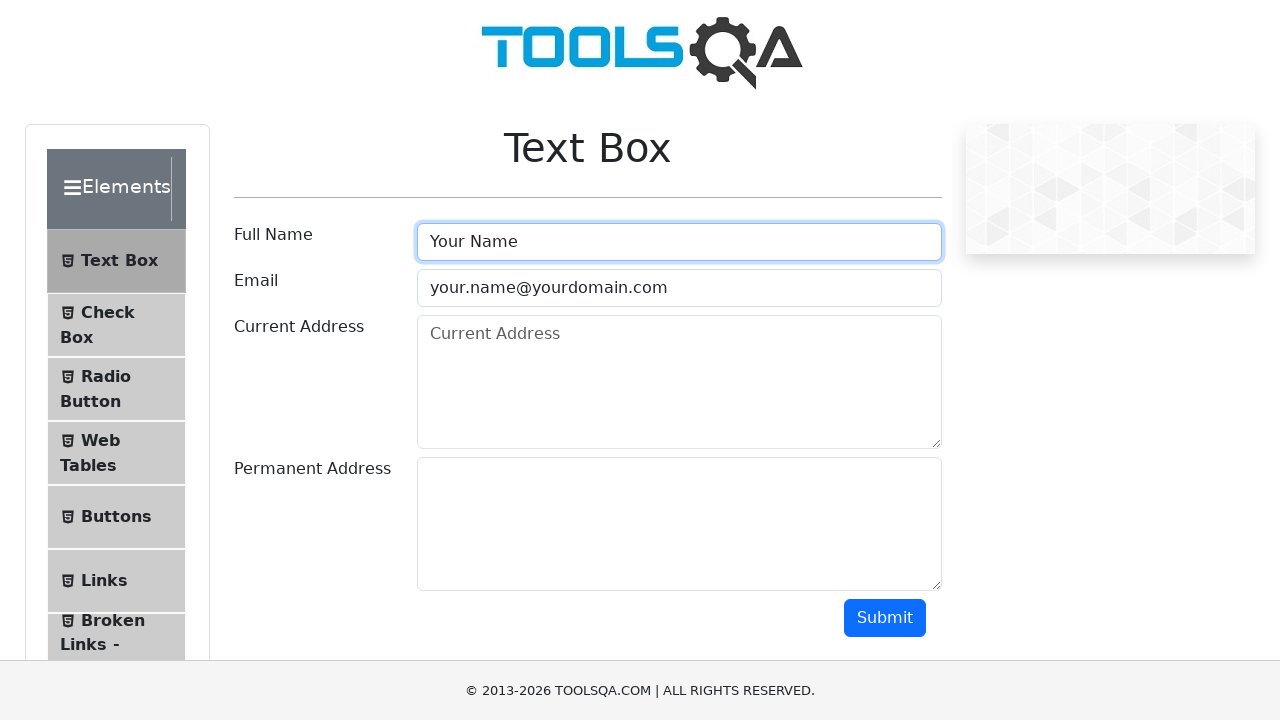

Filled currentAddress textarea with multiline content on #currentAddress
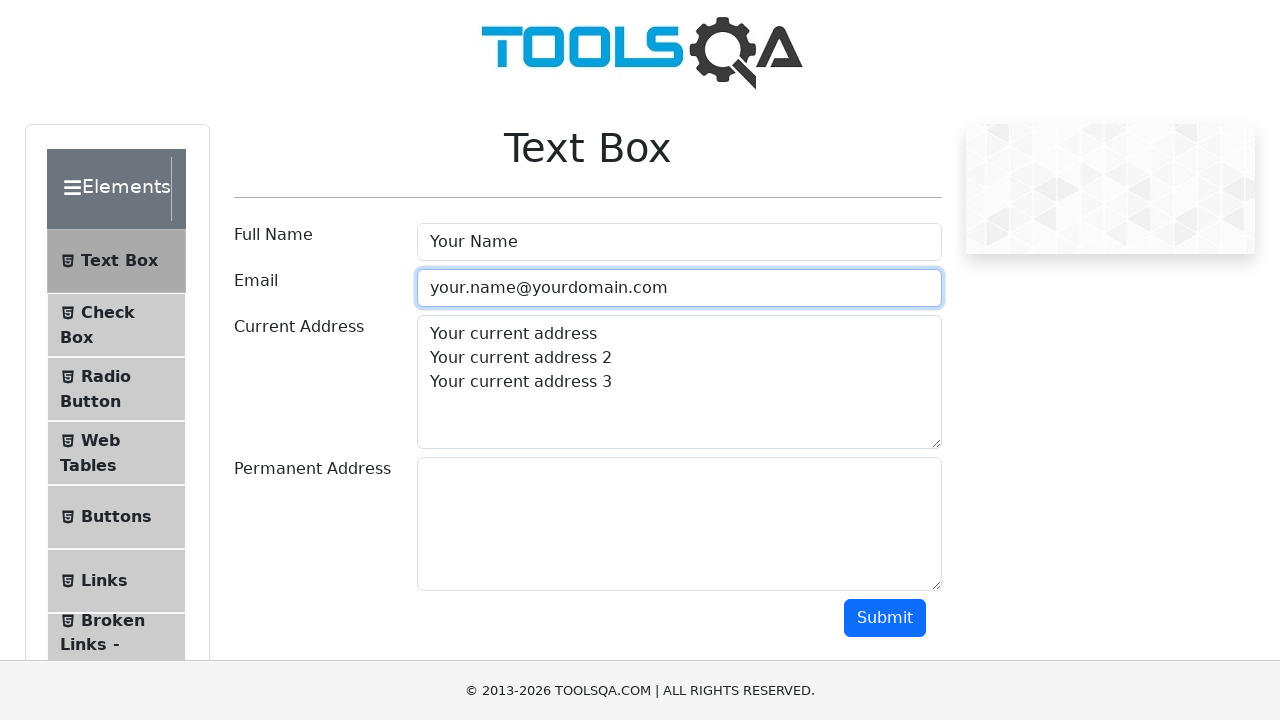

Filled permanentAddress textarea with multiline content on #permanentAddress
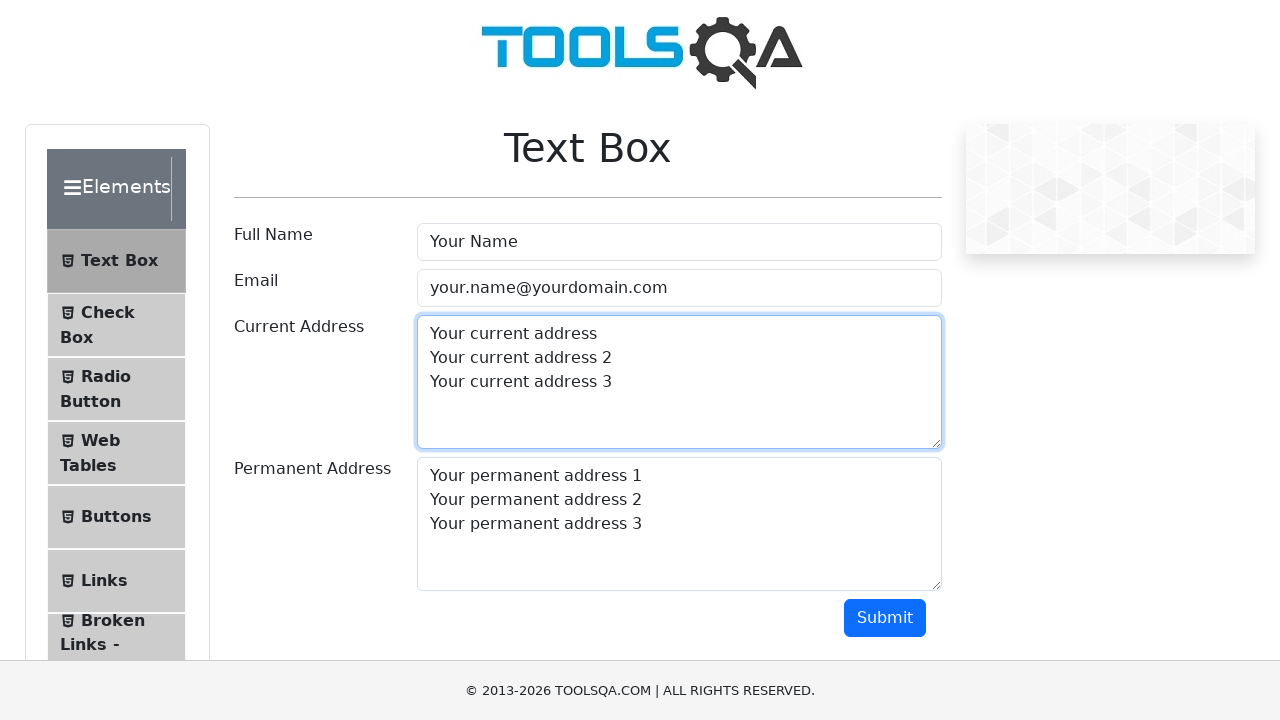

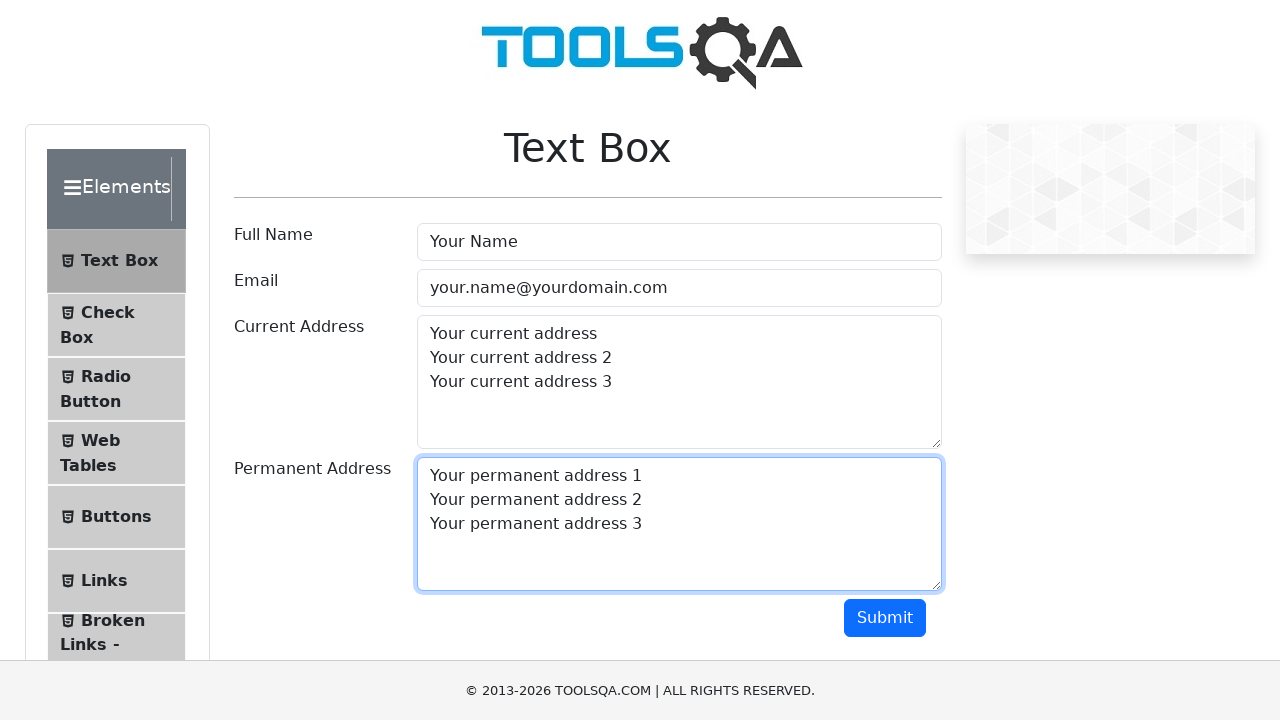